Clicks on My Account link and verifies navigation to the My Account page

Starting URL: https://alchemy.hguy.co/lms

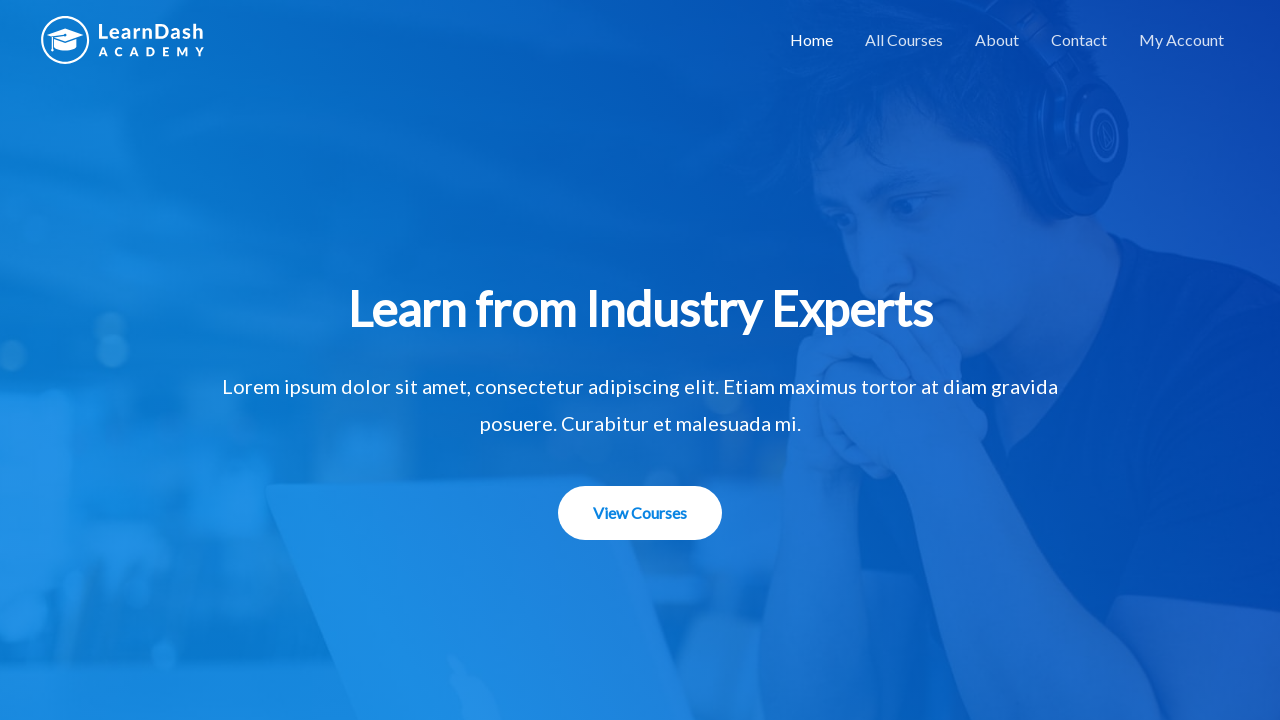

Home link is visible - page has loaded
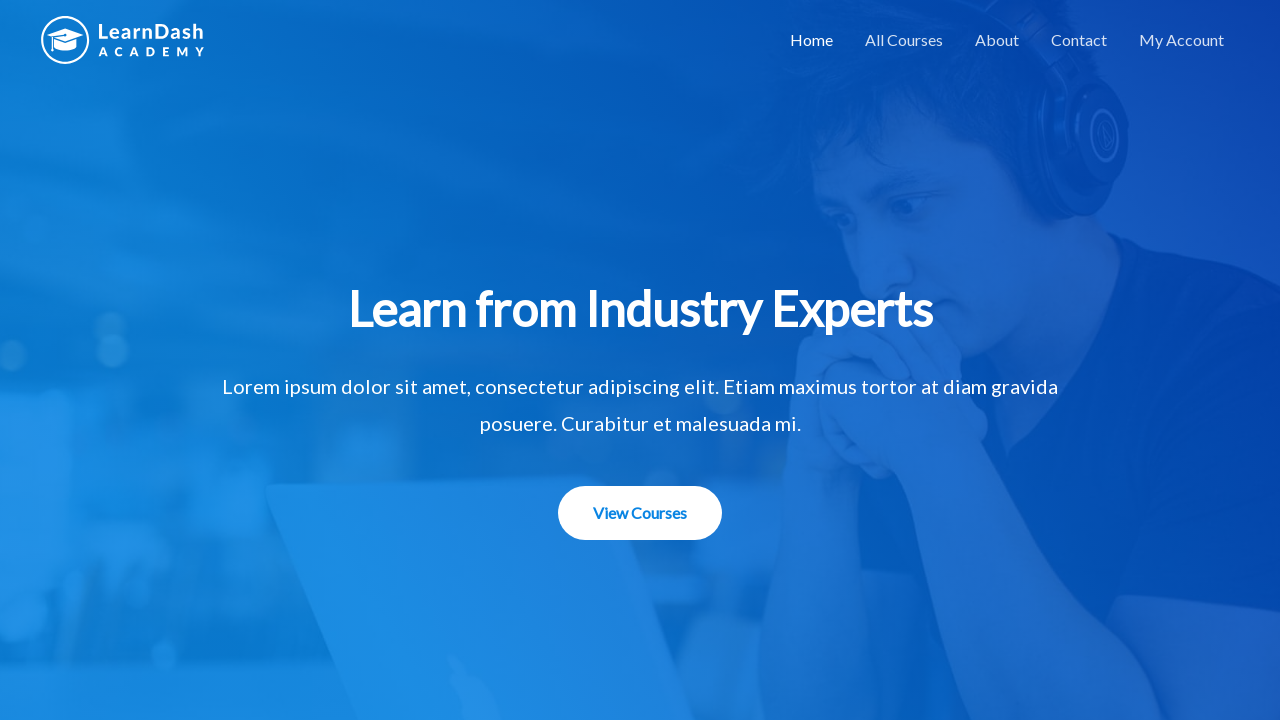

Clicked on My Account link at (1182, 40) on xpath=//a[text()='My Account']
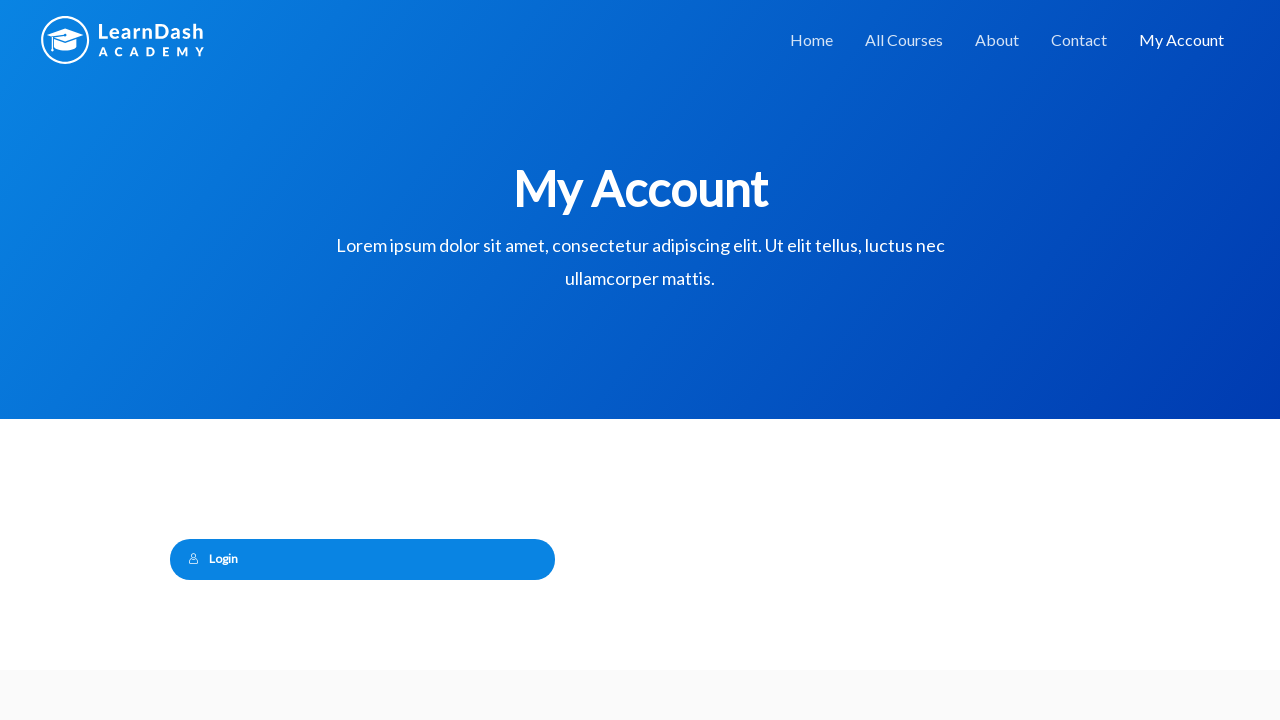

My Account page has loaded (domcontentloaded)
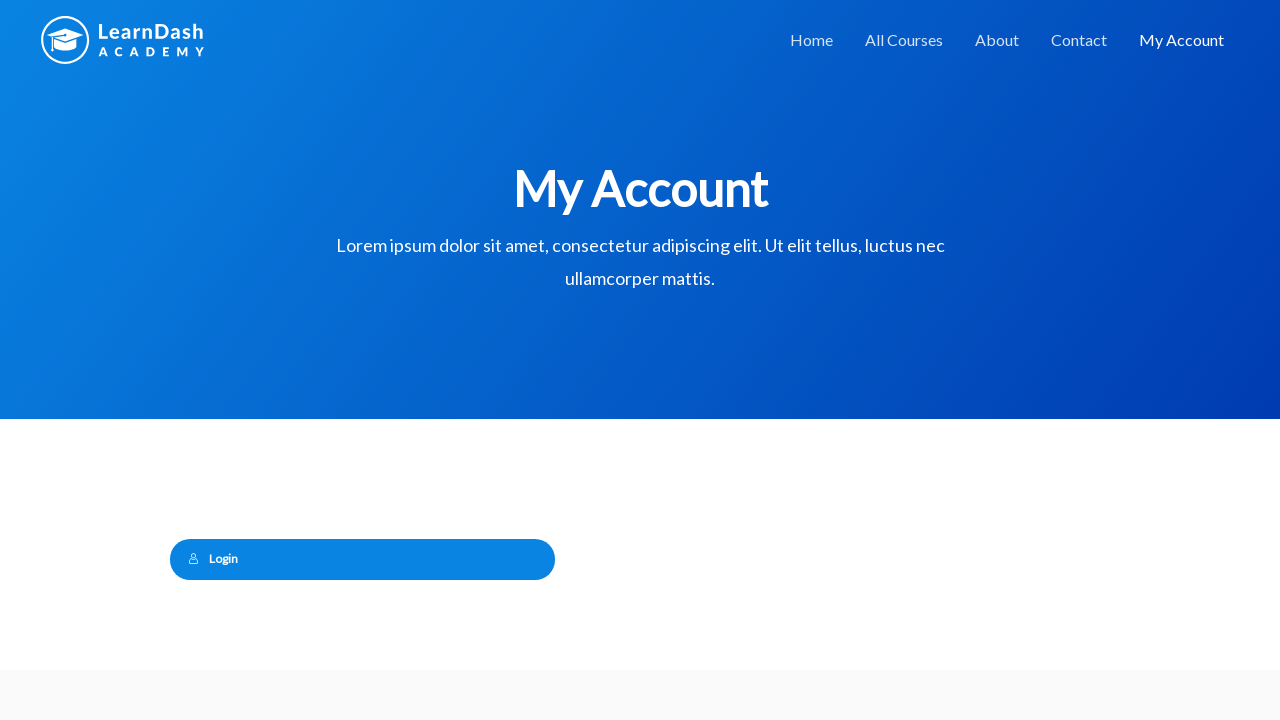

Verified page title is 'My Account – Alchemy LMS'
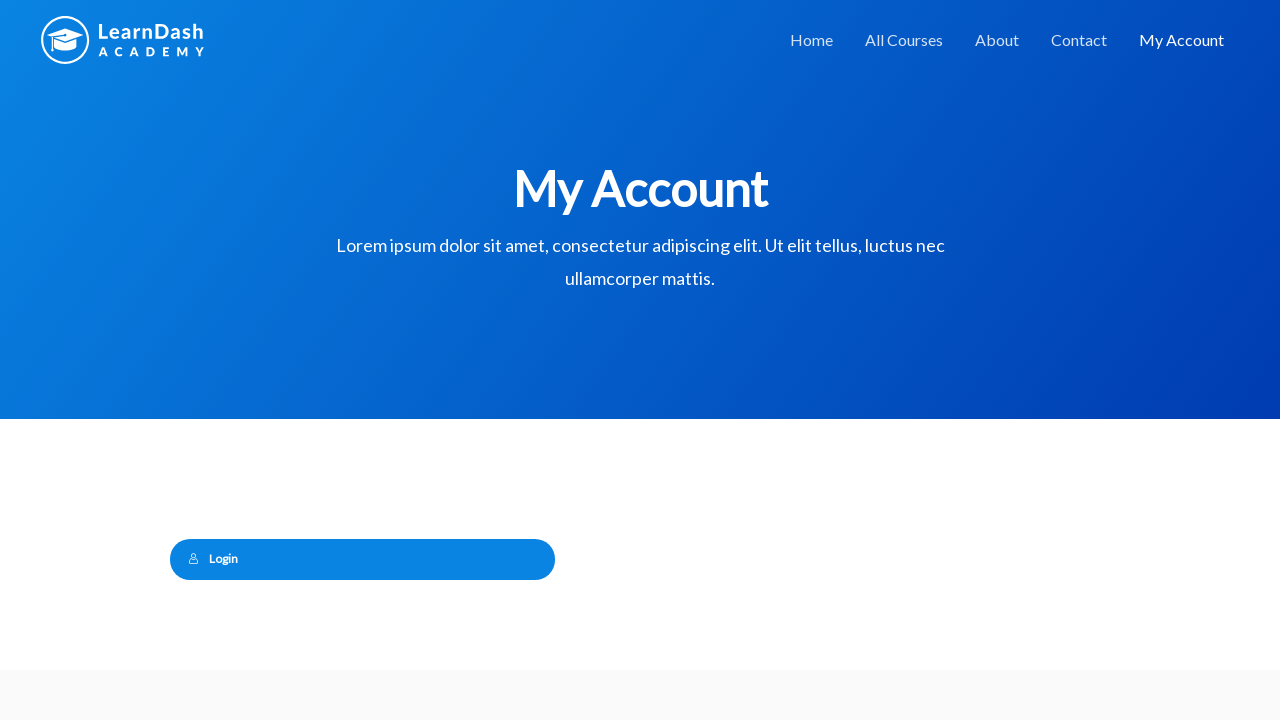

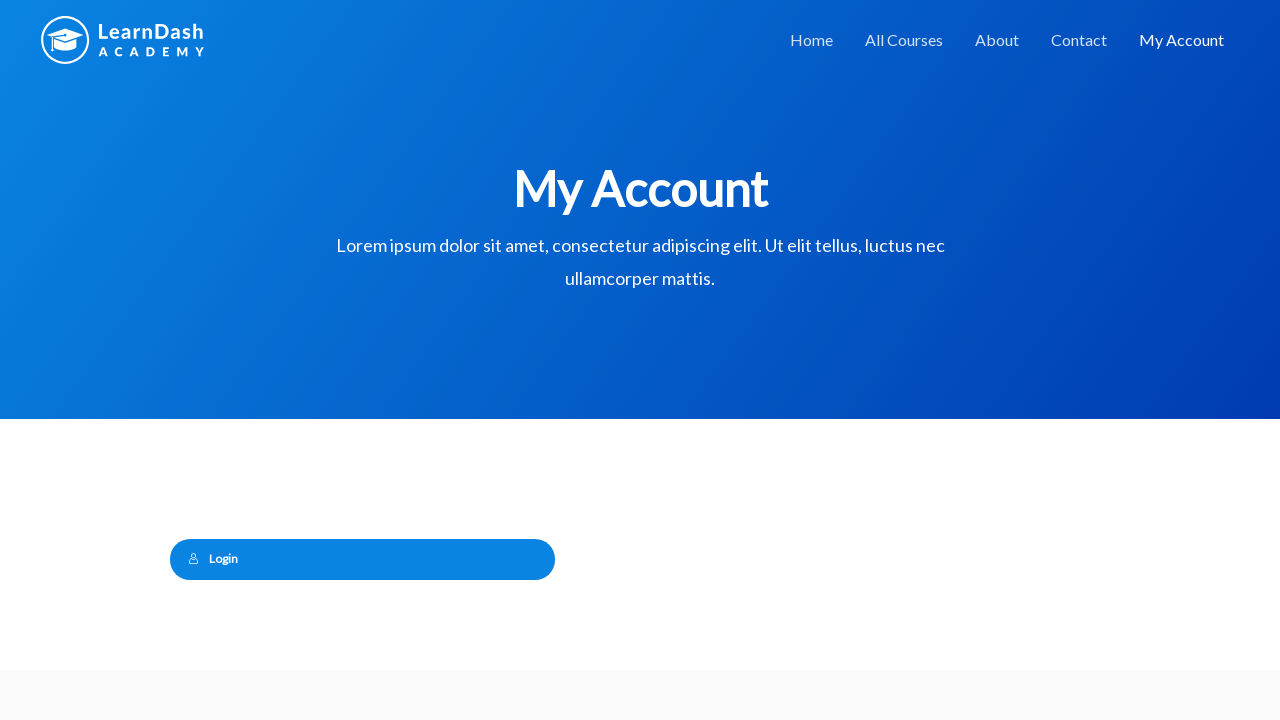